Tests clicking on a BMW checkbox on a practice page

Starting URL: https://www.letskodeit.com/practice

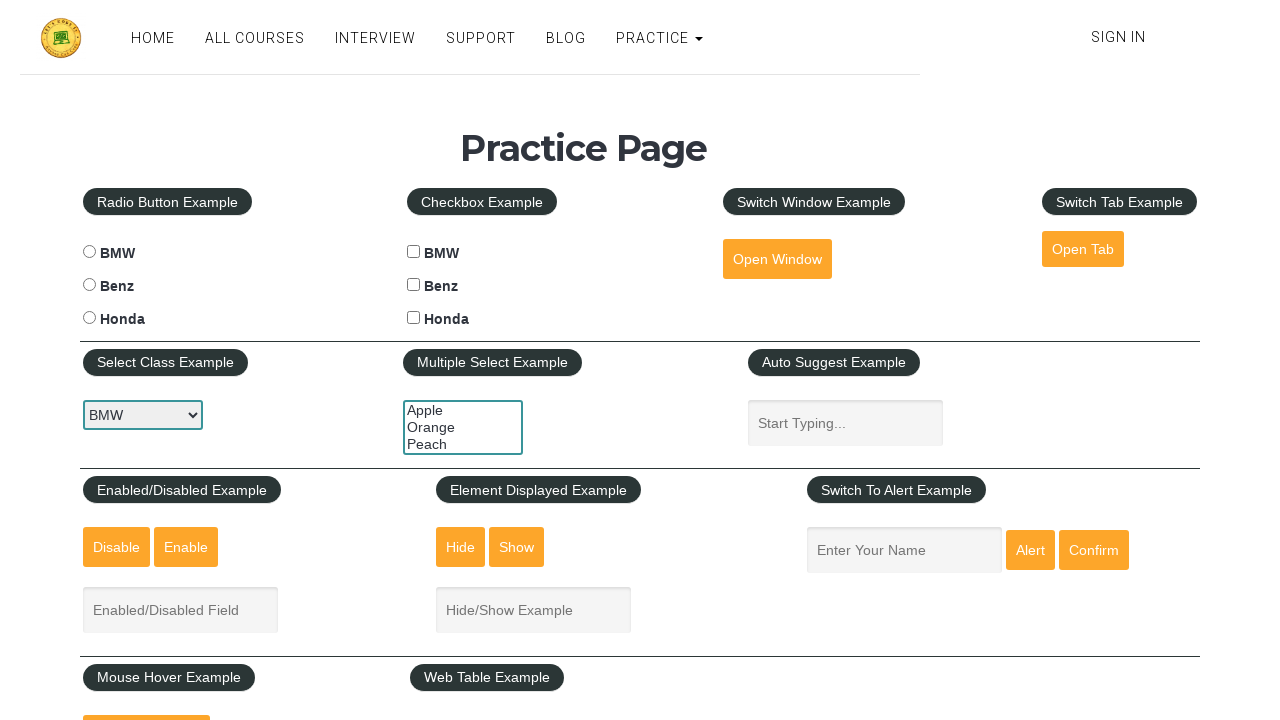

Clicked on BMW checkbox at (414, 252) on #bmwcheck
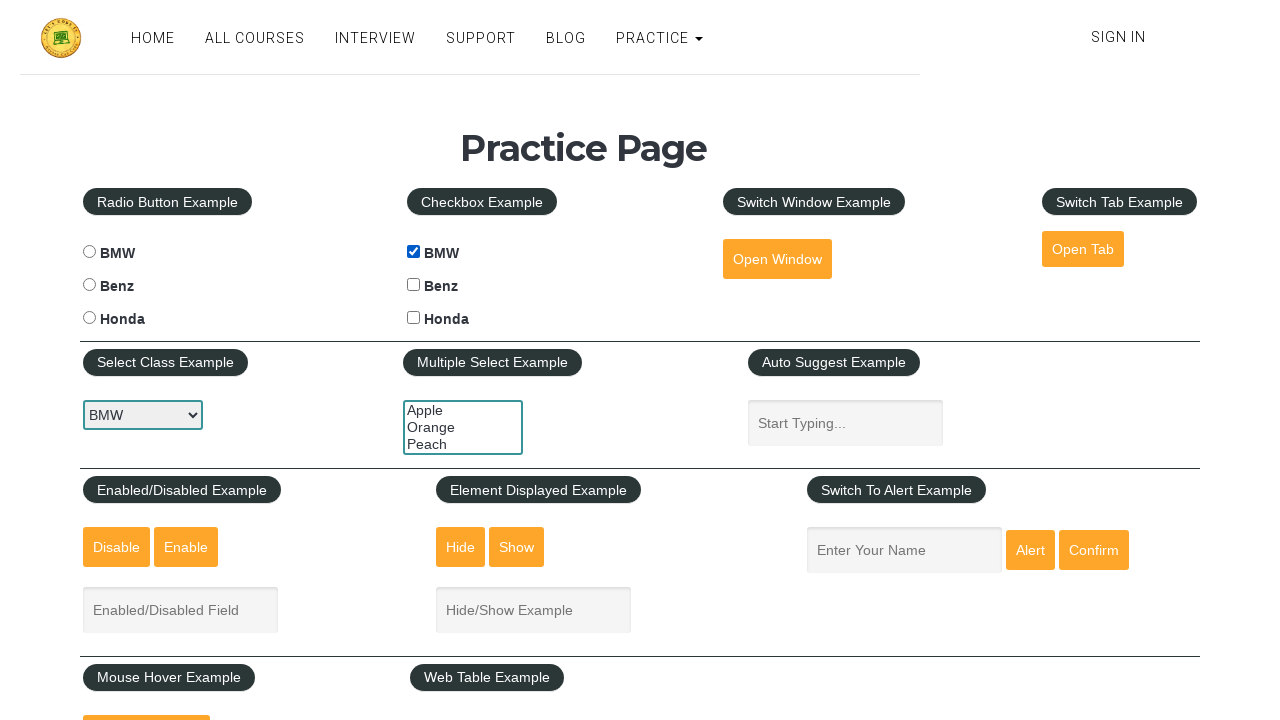

Waited 1 second to verify BMW checkbox selection
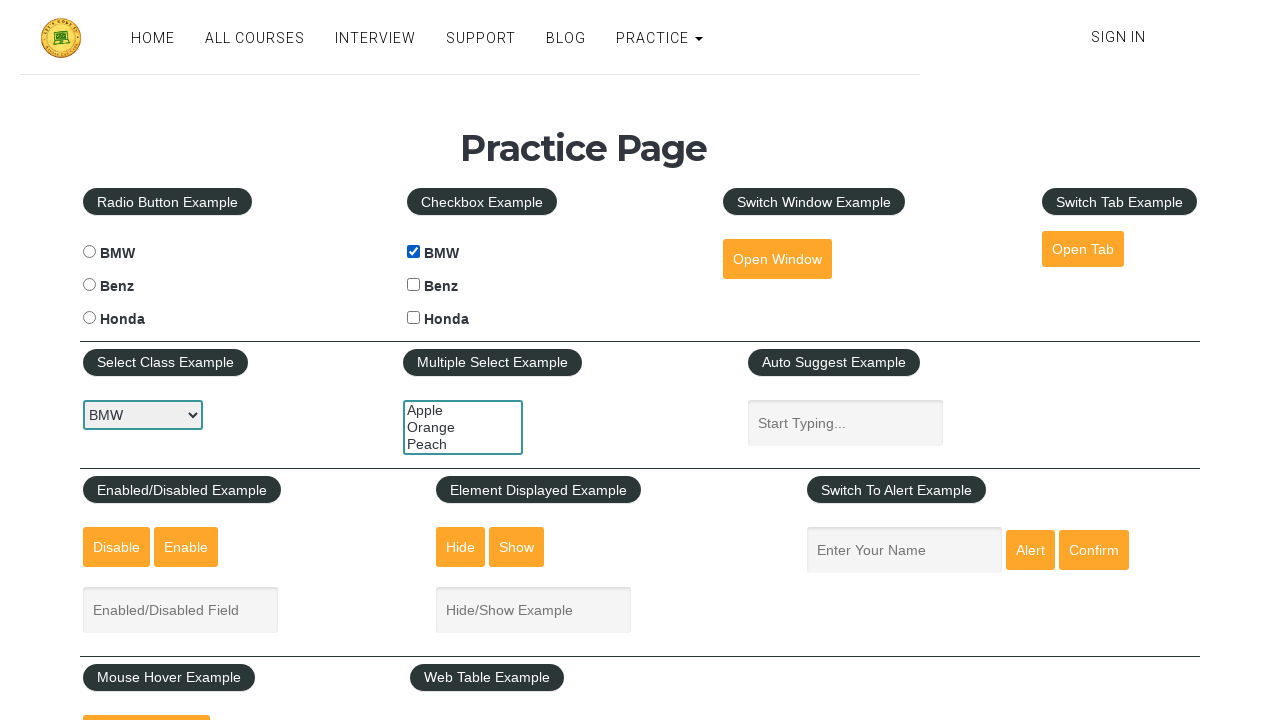

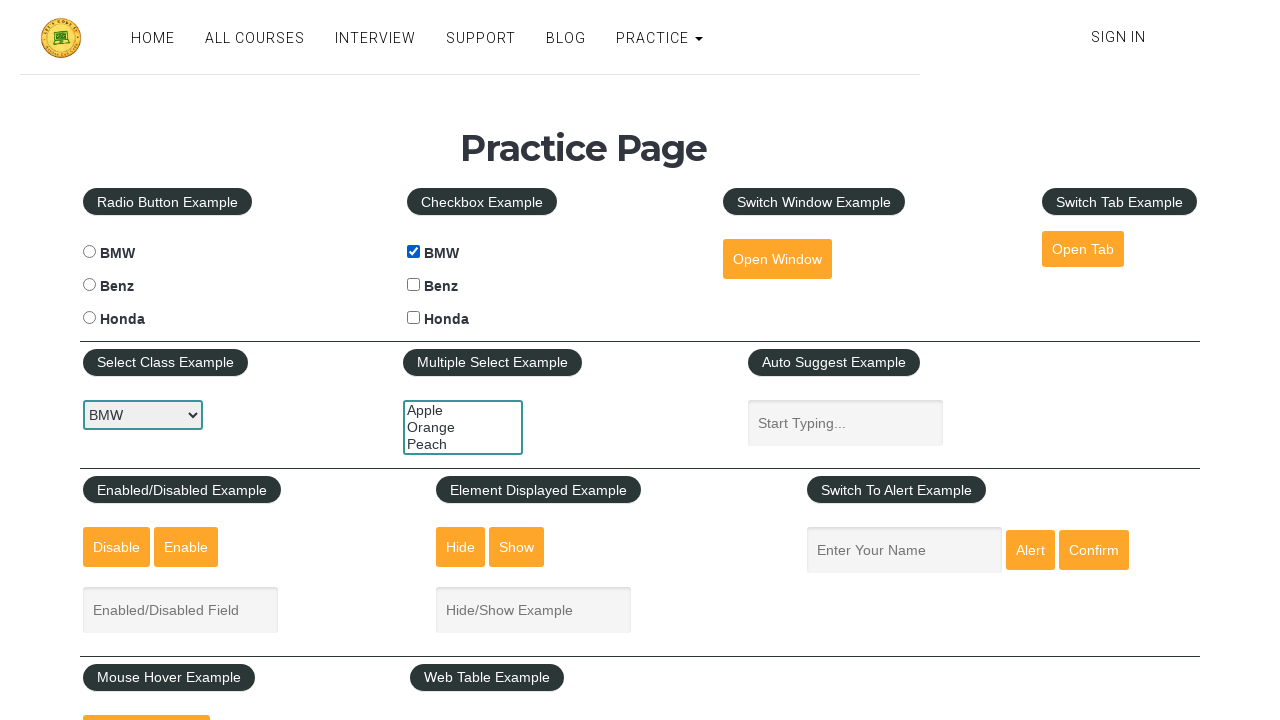